Navigates to the Koel app homepage and verifies the current URL matches the expected URL

Starting URL: https://qa.koel.app/

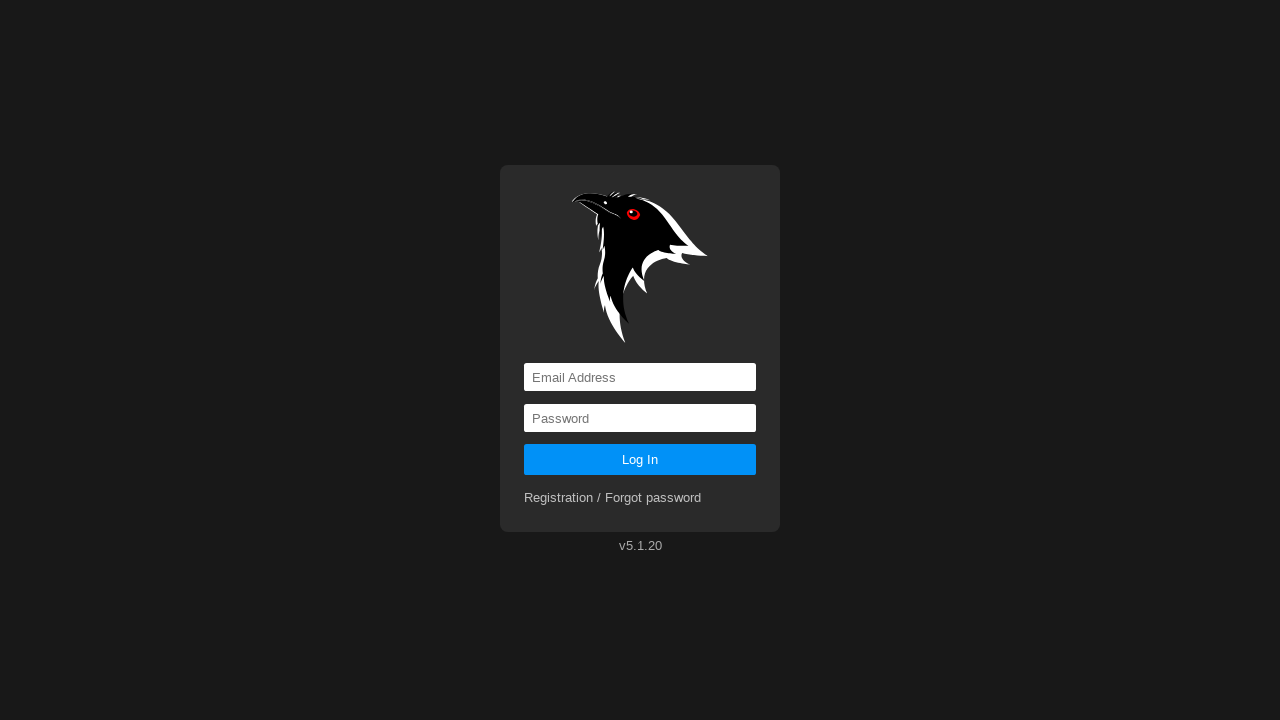

Navigated to Koel app homepage at https://qa.koel.app/
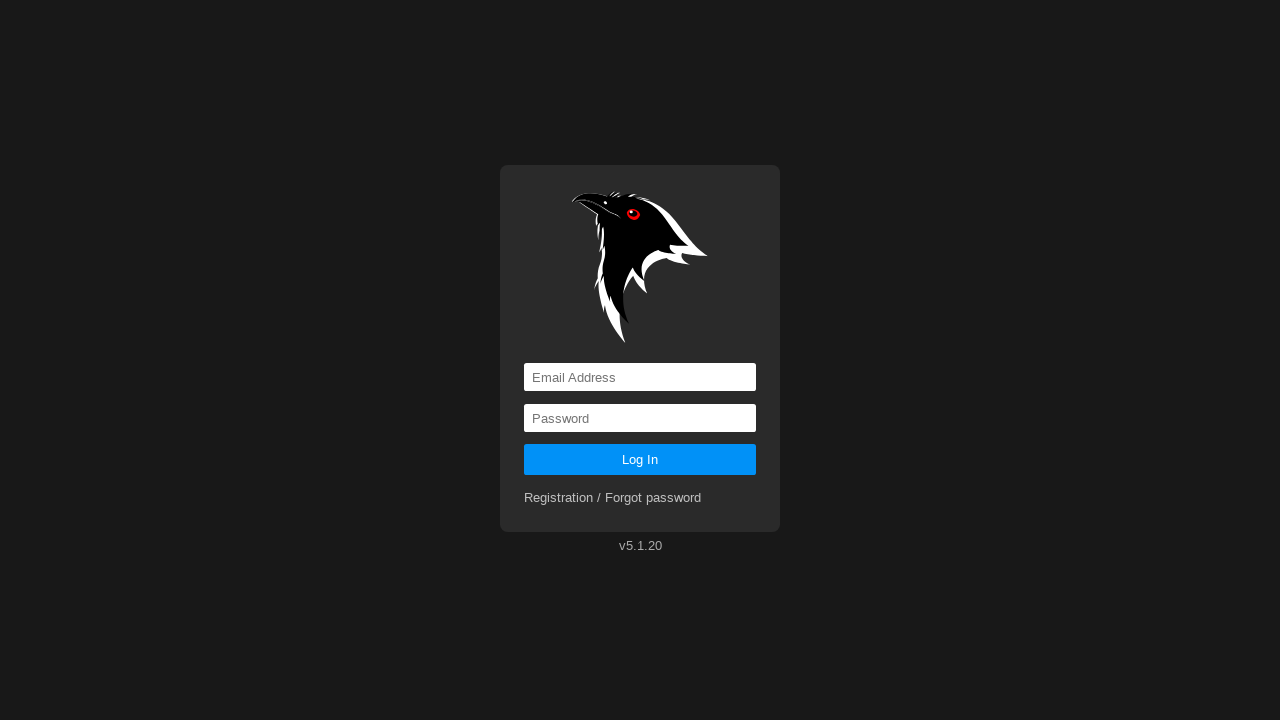

Verified current URL matches expected URL https://qa.koel.app/
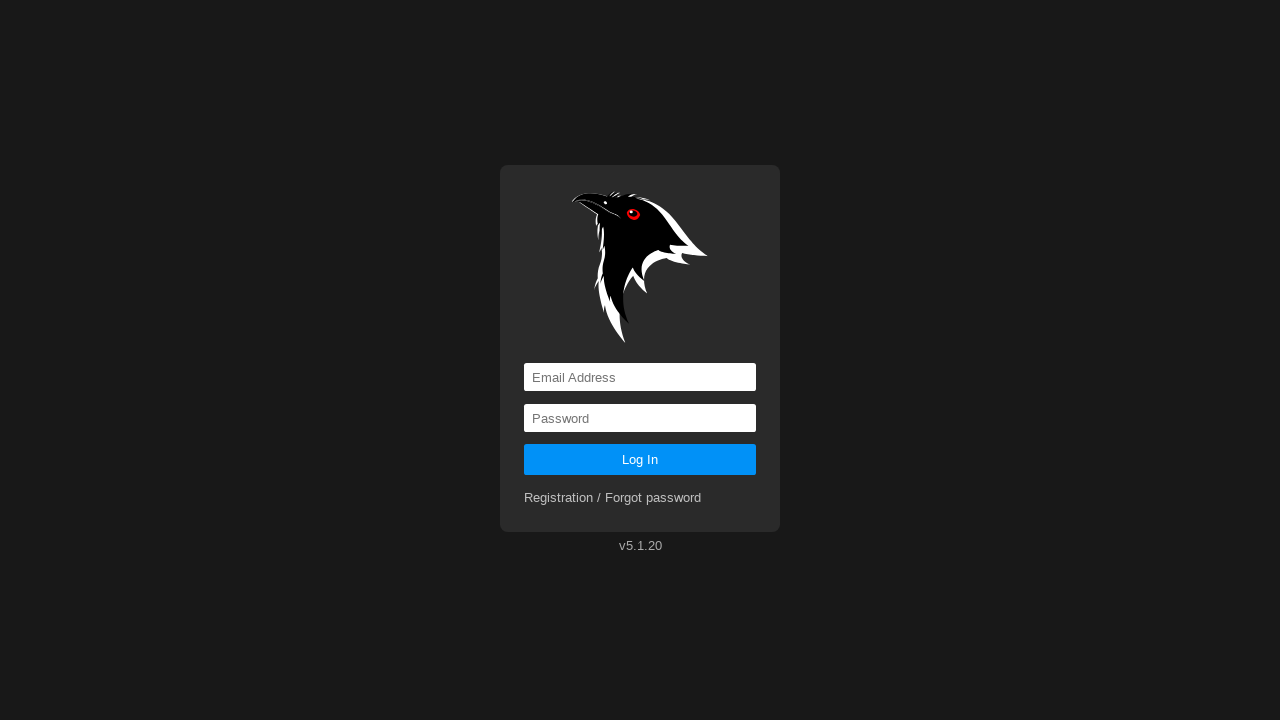

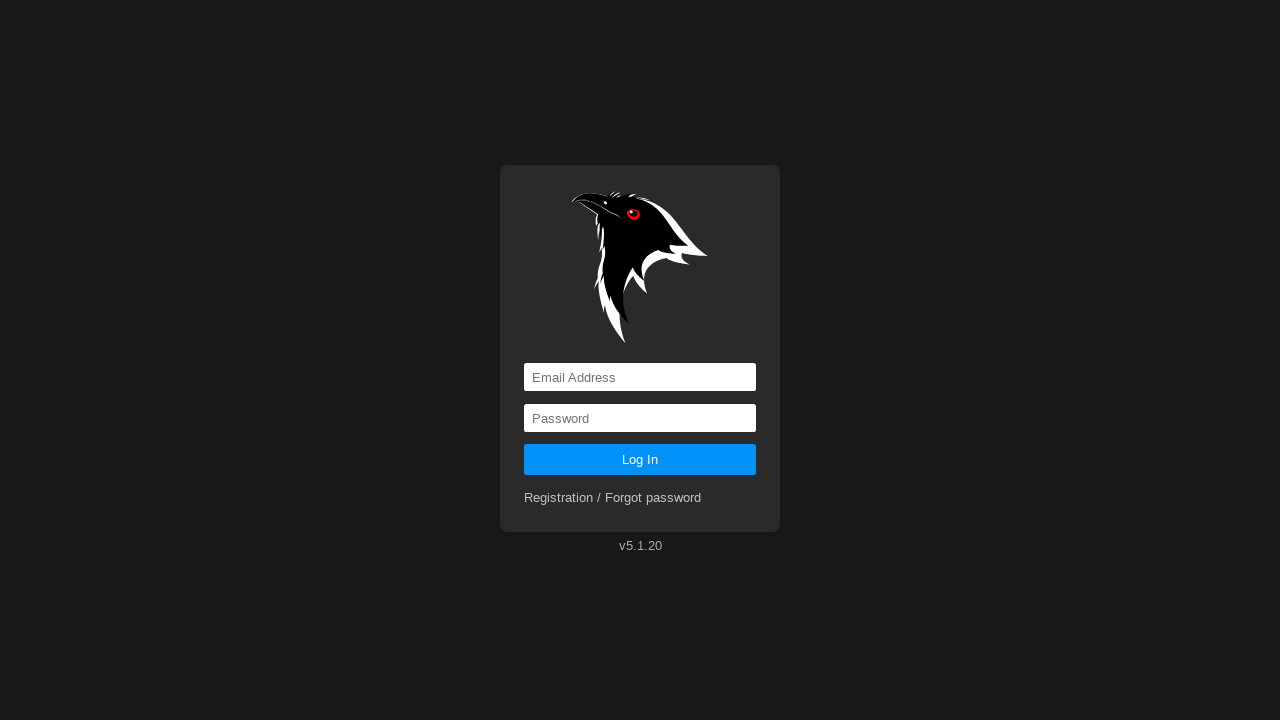